Tests form interaction on a practice automation website by filling name and email fields, and selecting a radio button option.

Starting URL: https://testautomationpractice.blogspot.com/

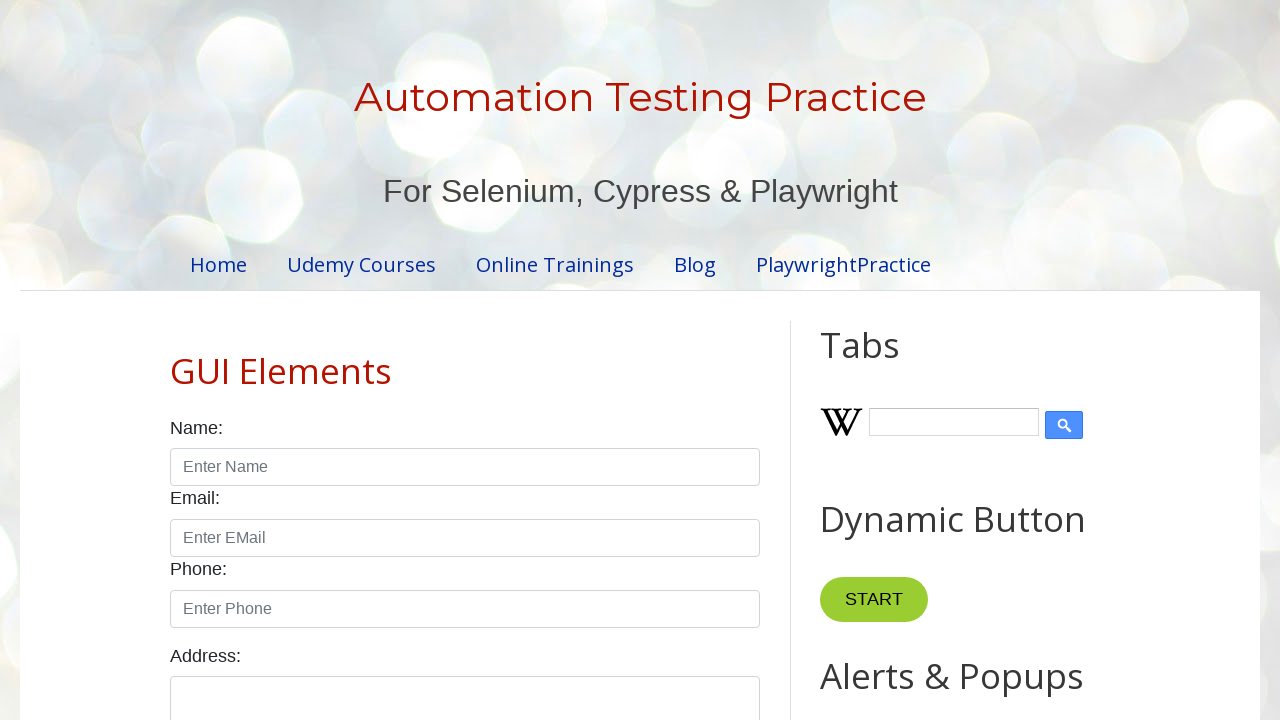

Filled name field with 'jyoti' on input#name
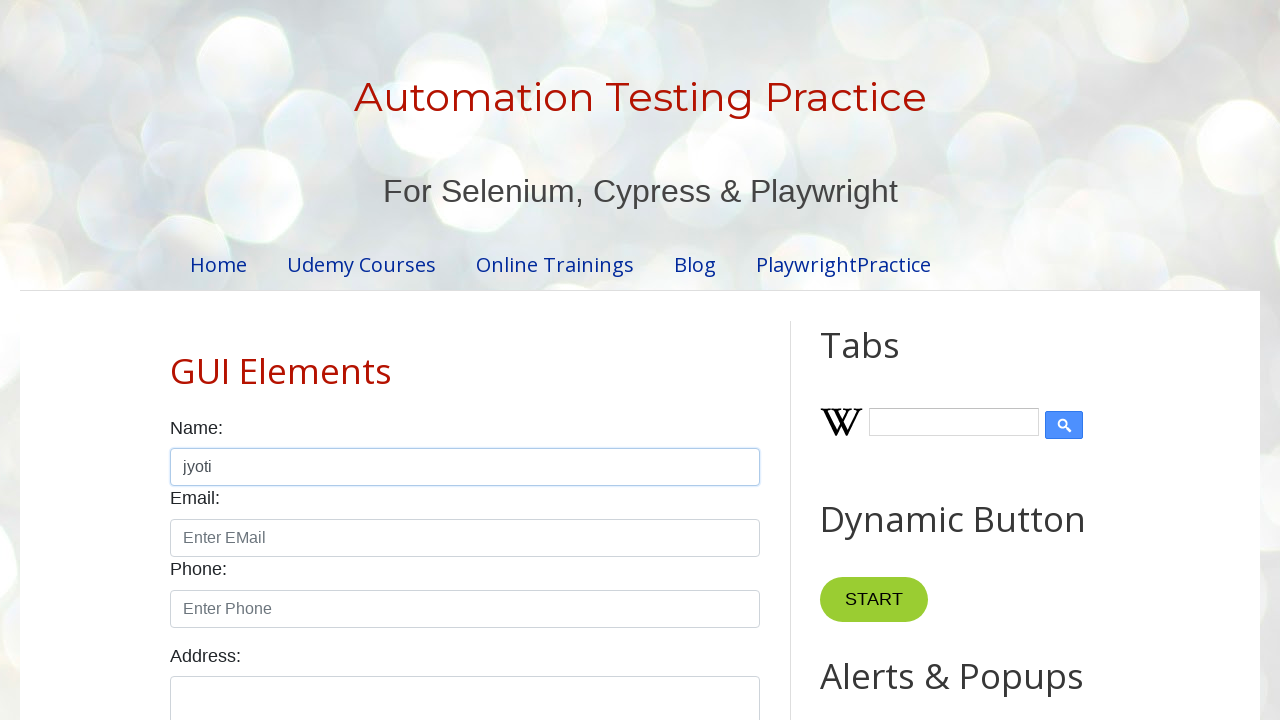

Filled email field with 'mane' on input#email
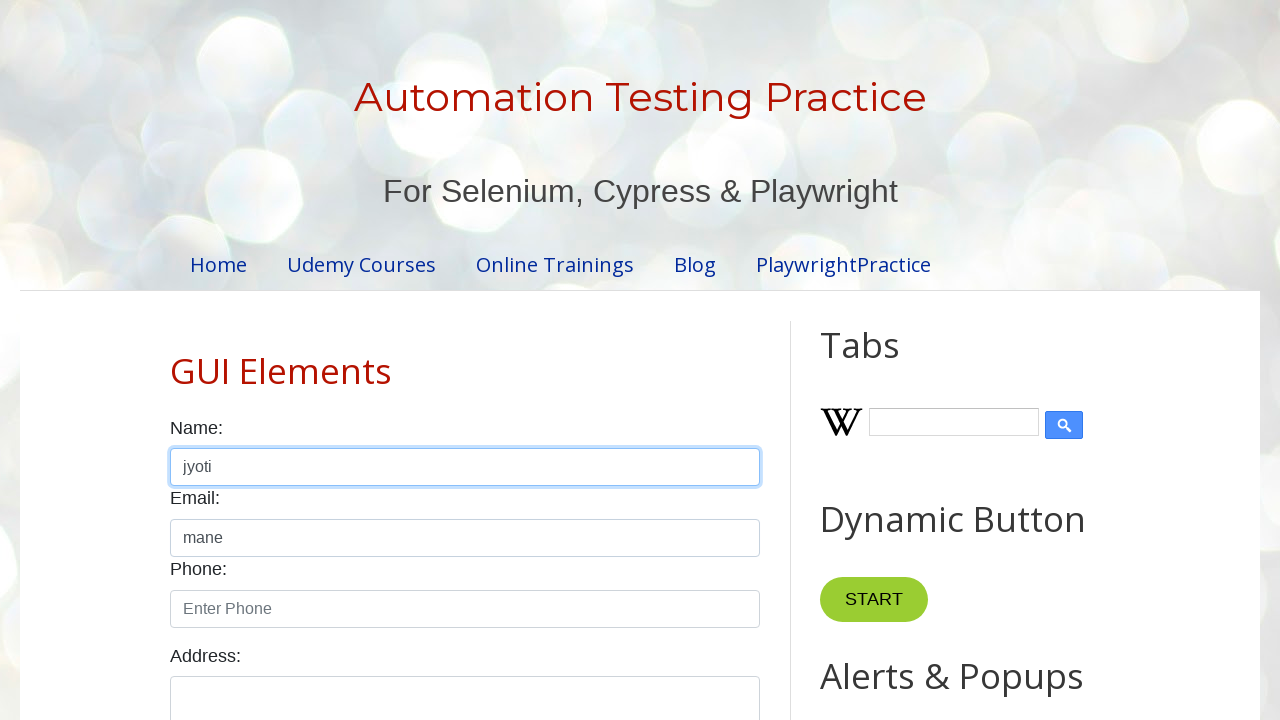

Selected female radio button option at (250, 360) on input#female
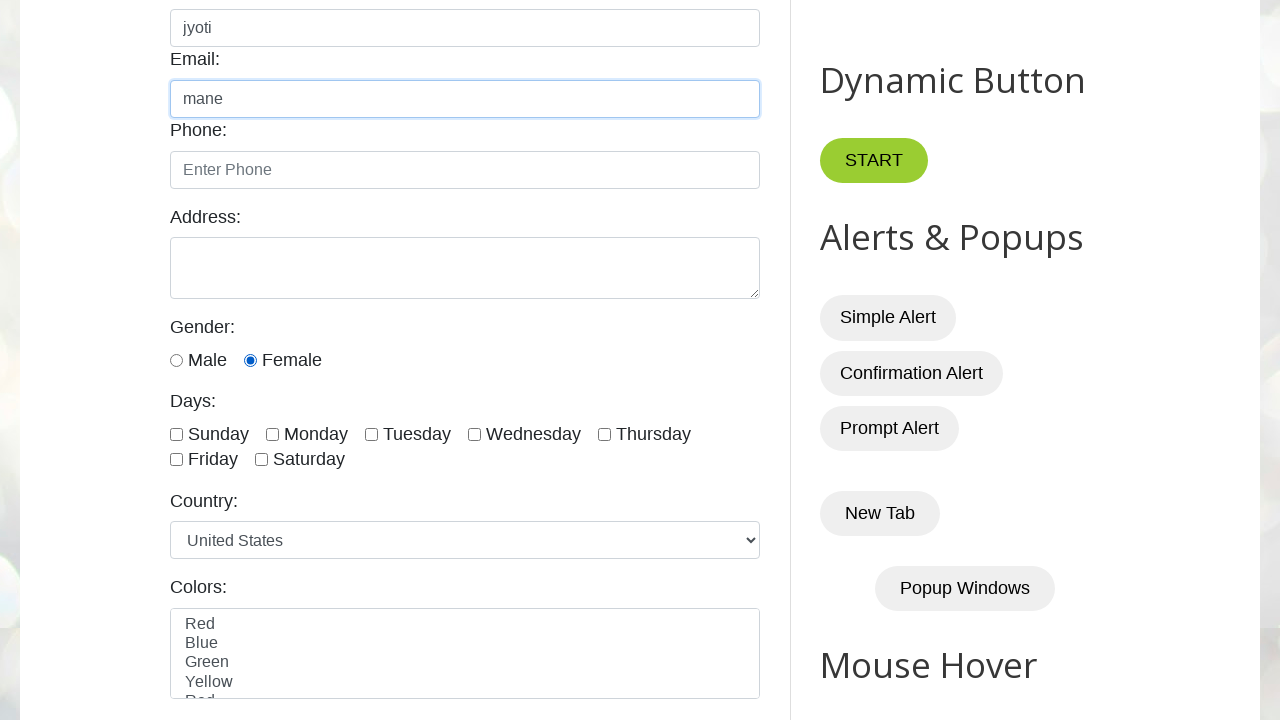

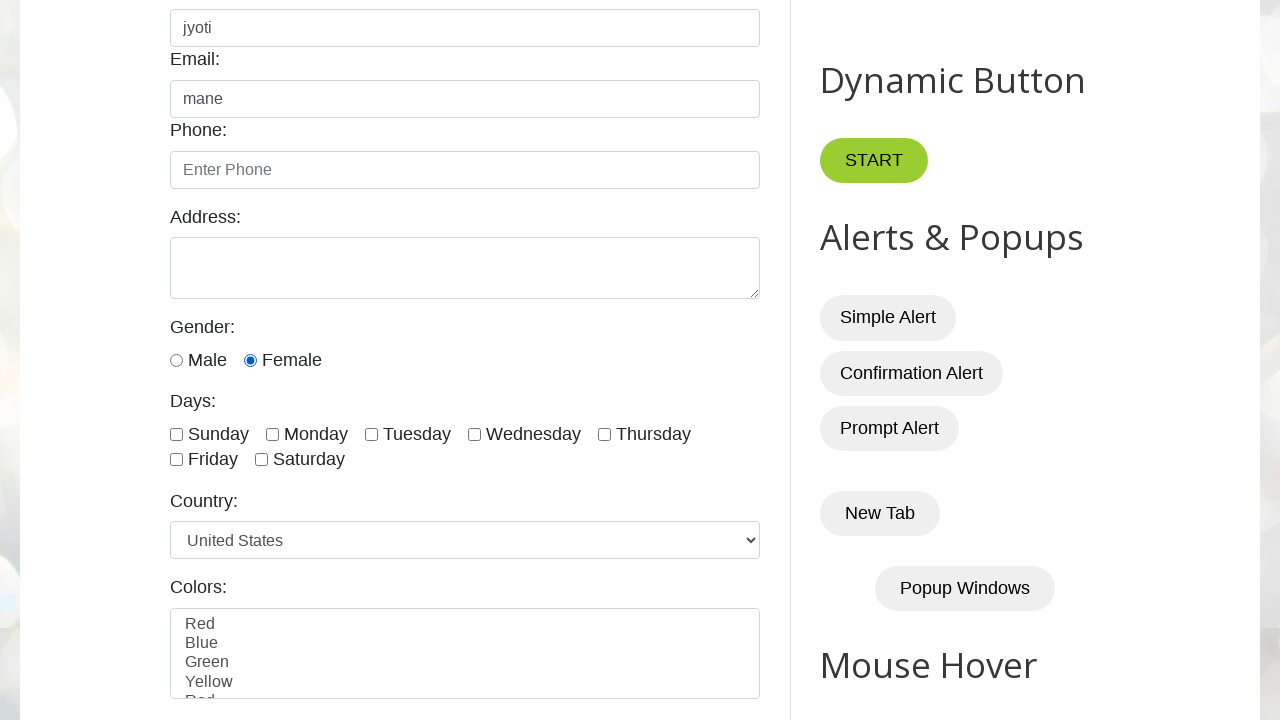